Tests a table with scrollable content by calculating the sum of values in a column and verifying it matches the displayed total

Starting URL: https://rahulshettyacademy.com/AutomationPractice/

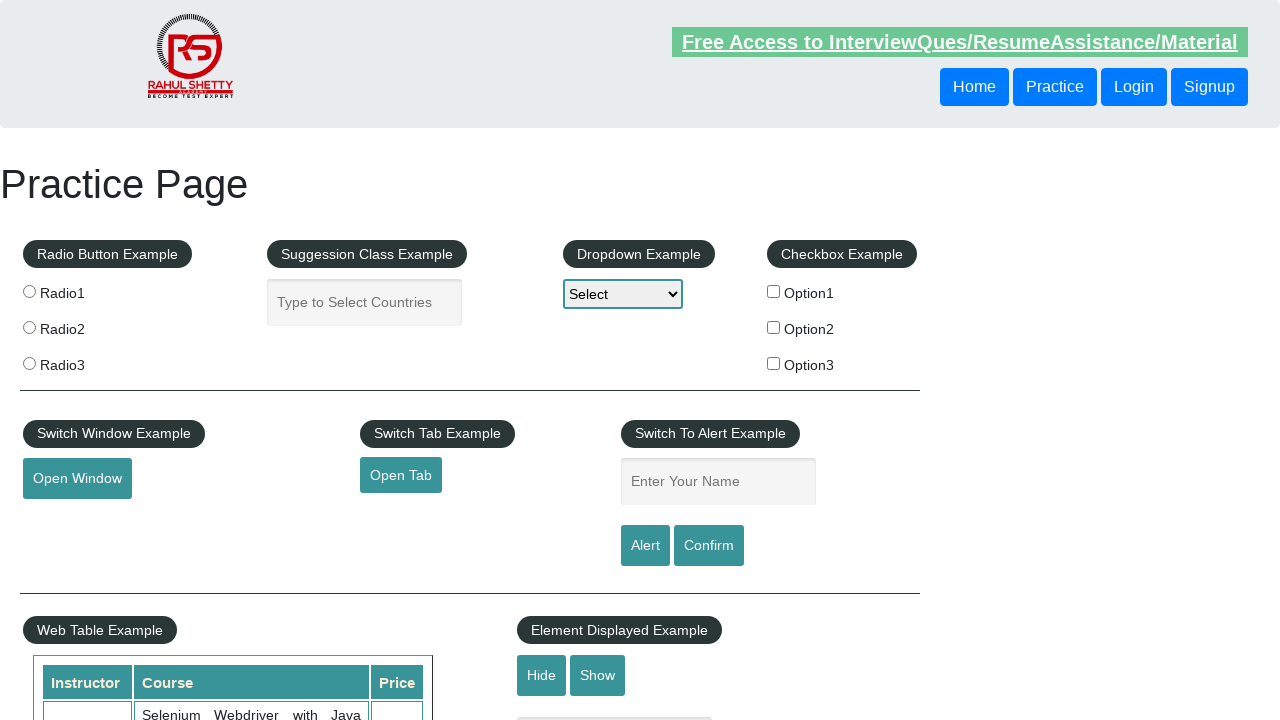

Scrolled down the page by 500px to make the table visible
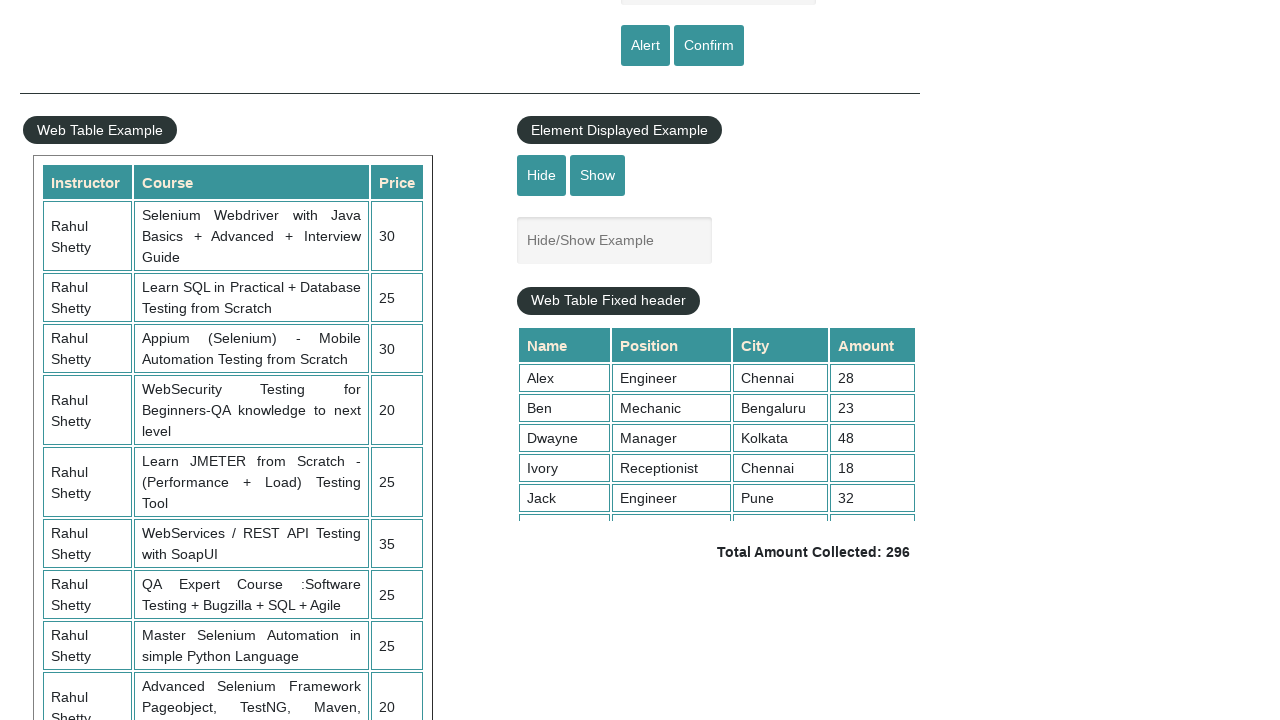

Scrolled within the table container to load all rows
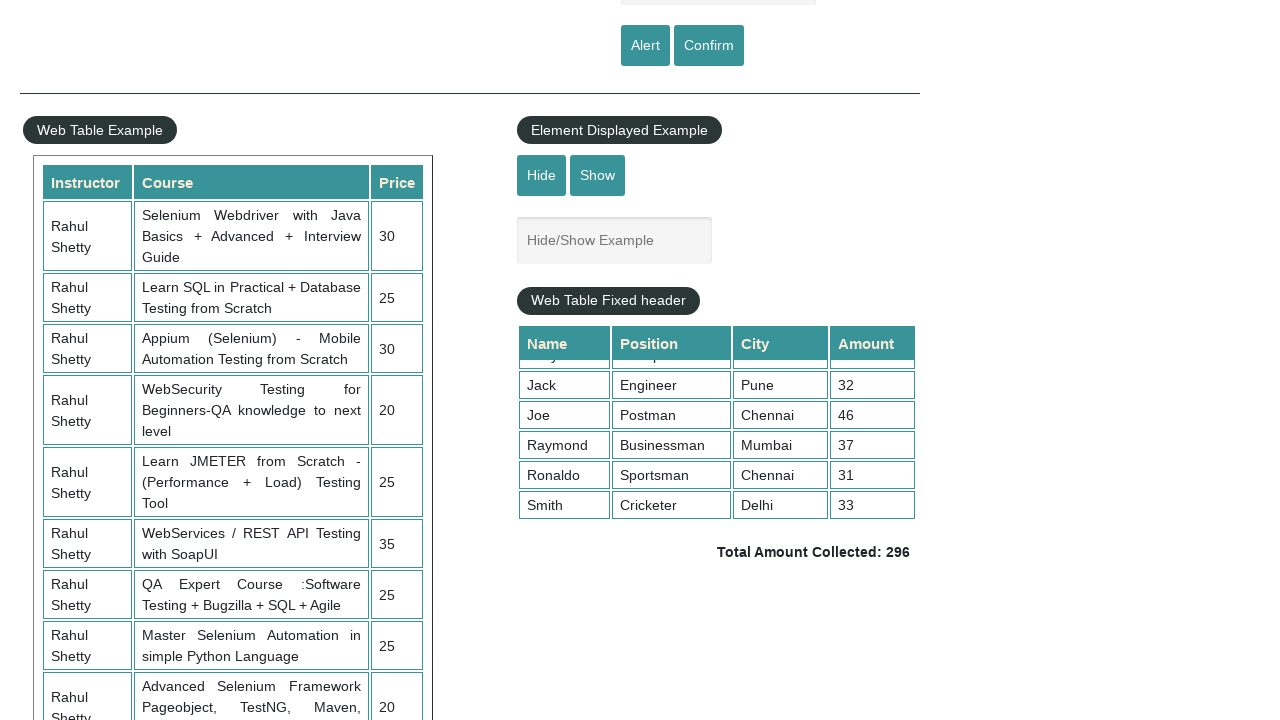

Retrieved all values from the 4th column of the table (9 rows found)
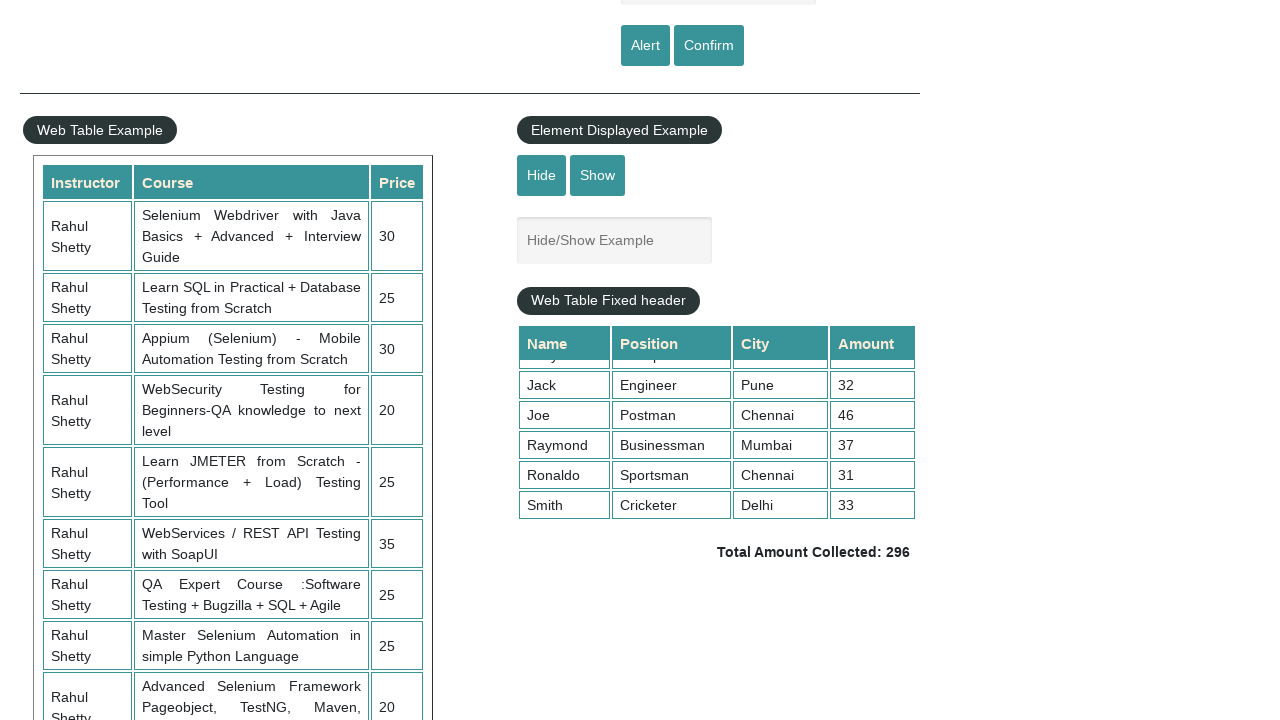

Calculated sum of column values: 296
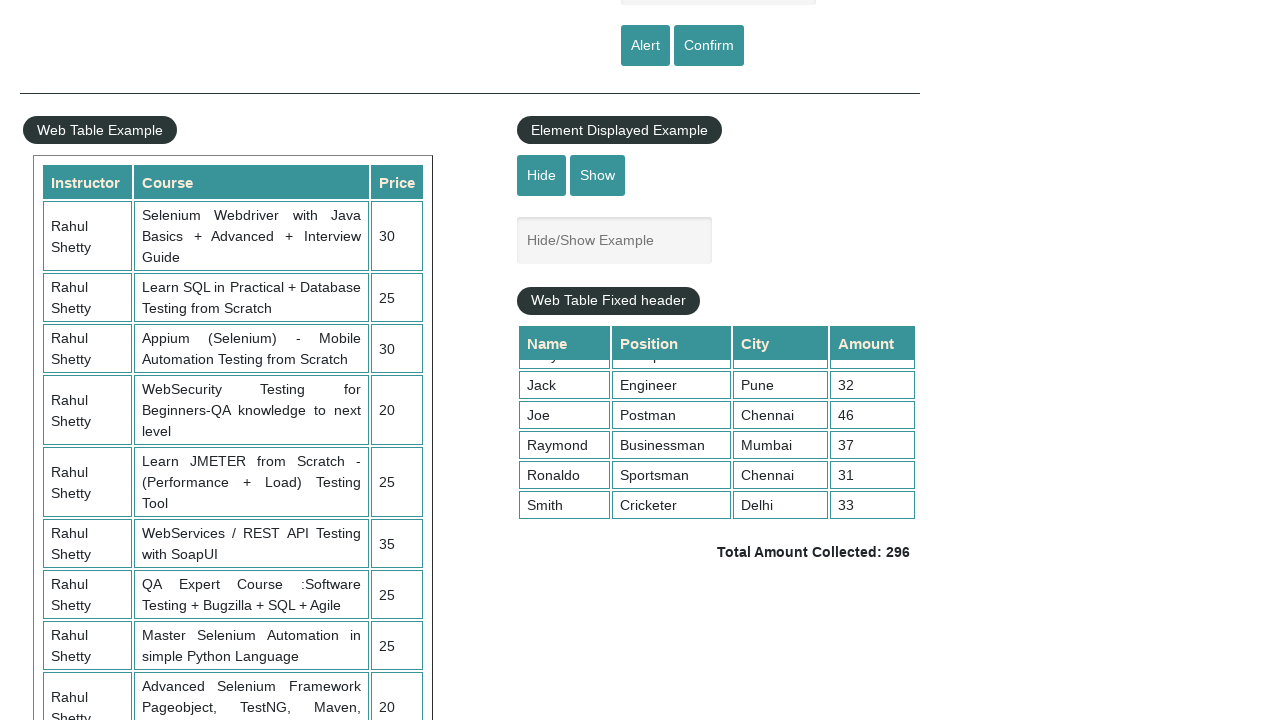

Retrieved displayed total amount text:  Total Amount Collected: 296 
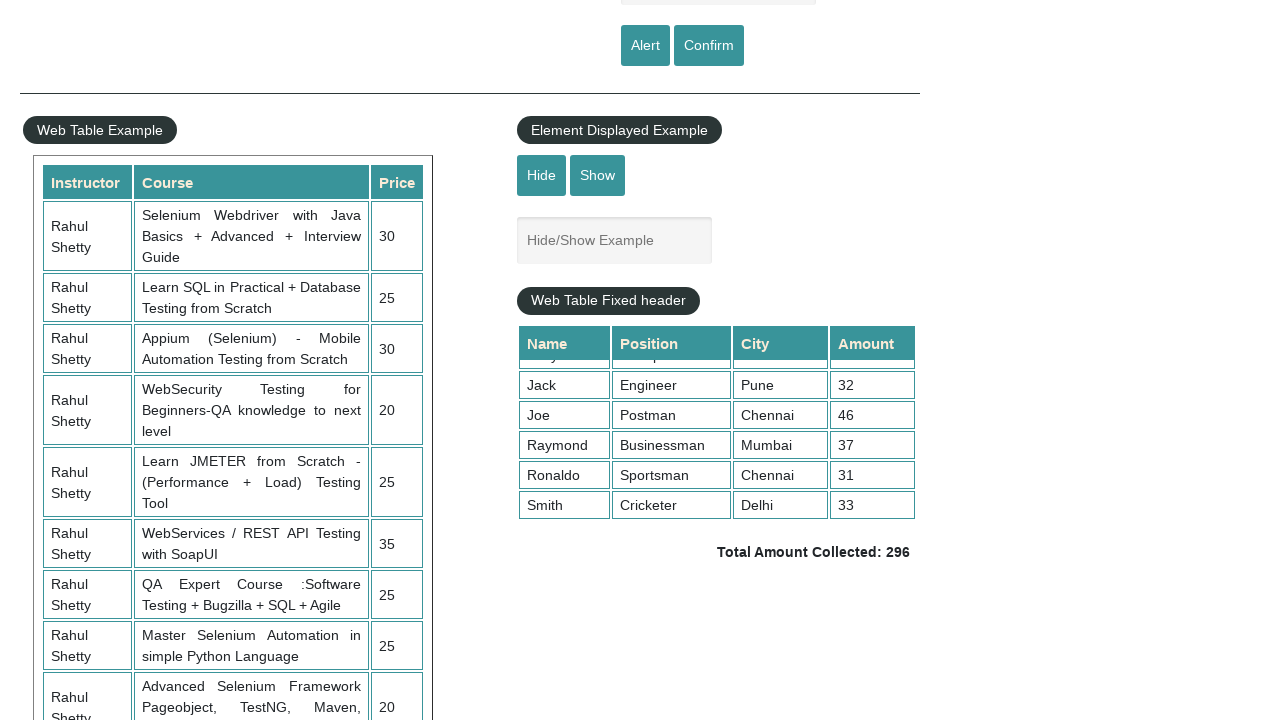

Extracted total value from displayed text: 296
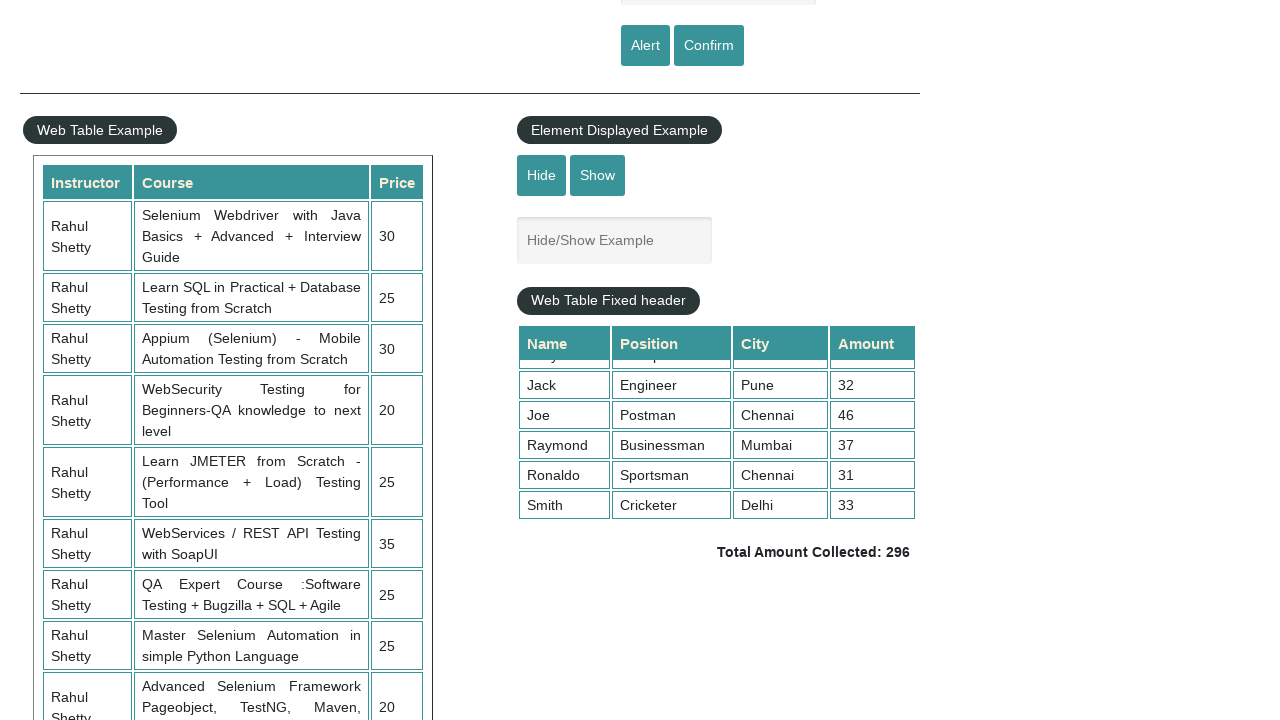

Assertion passed: calculated sum (296) matches displayed total (296)
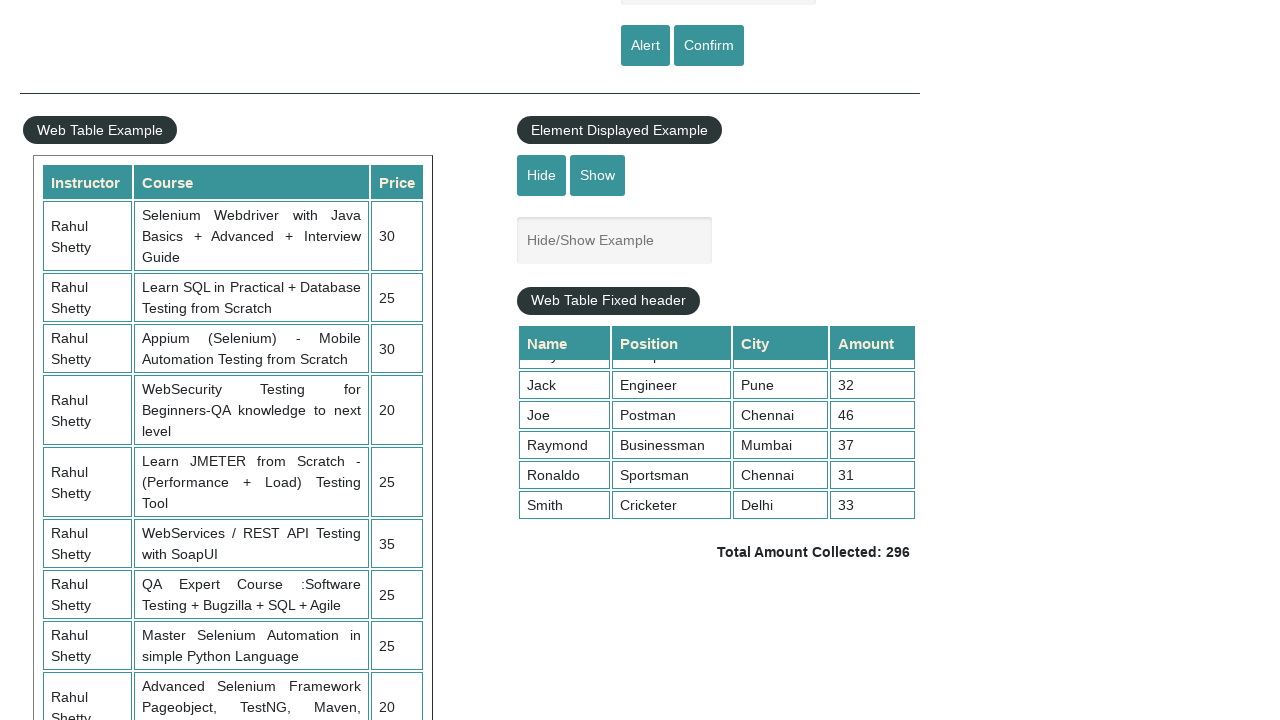

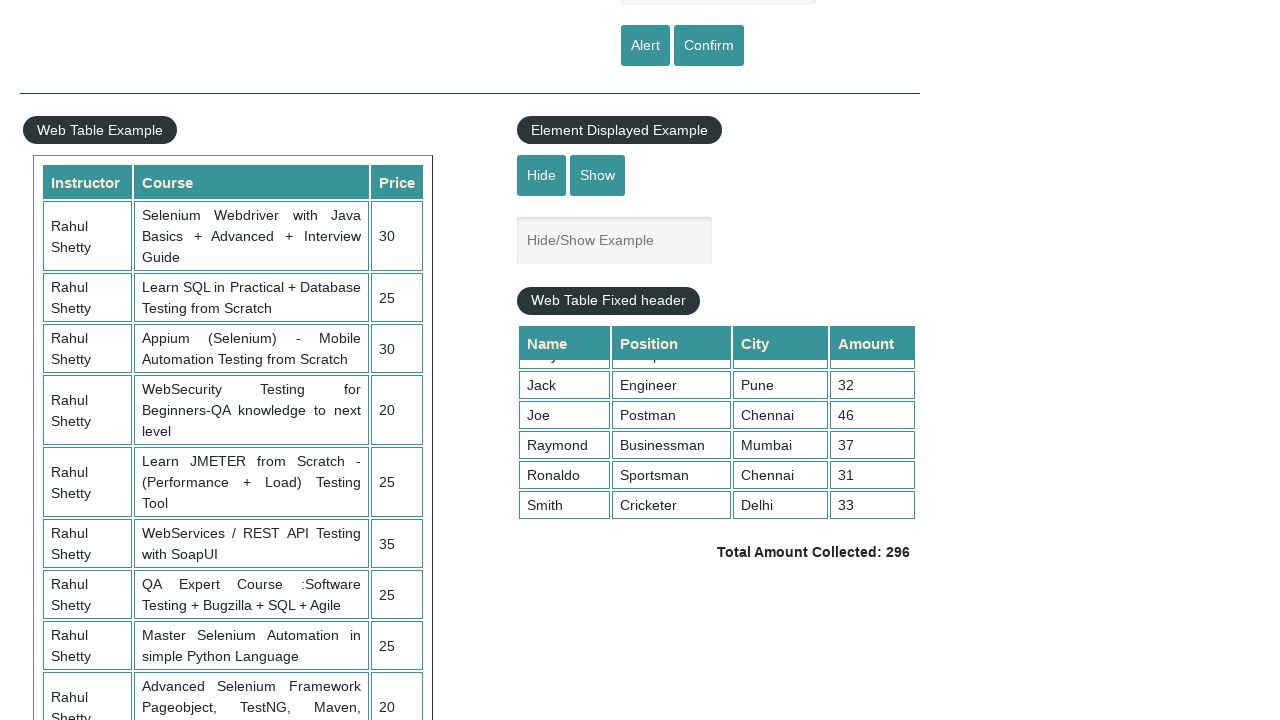